Tests autocomplete/autosuggest functionality by typing a partial search term and selecting a matching option from the dropdown suggestions.

Starting URL: https://www.rahulshettyacademy.com/dropdownsPractise/

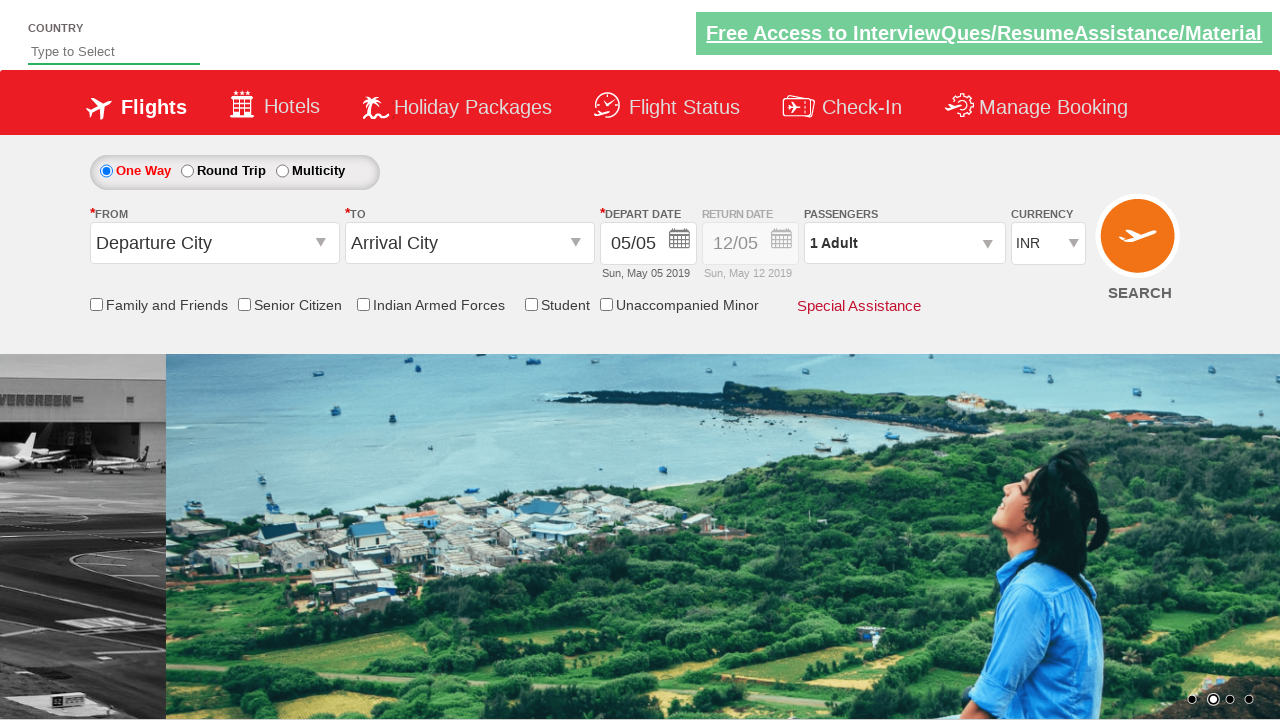

Typed 'ind' into autosuggest field on #autosuggest
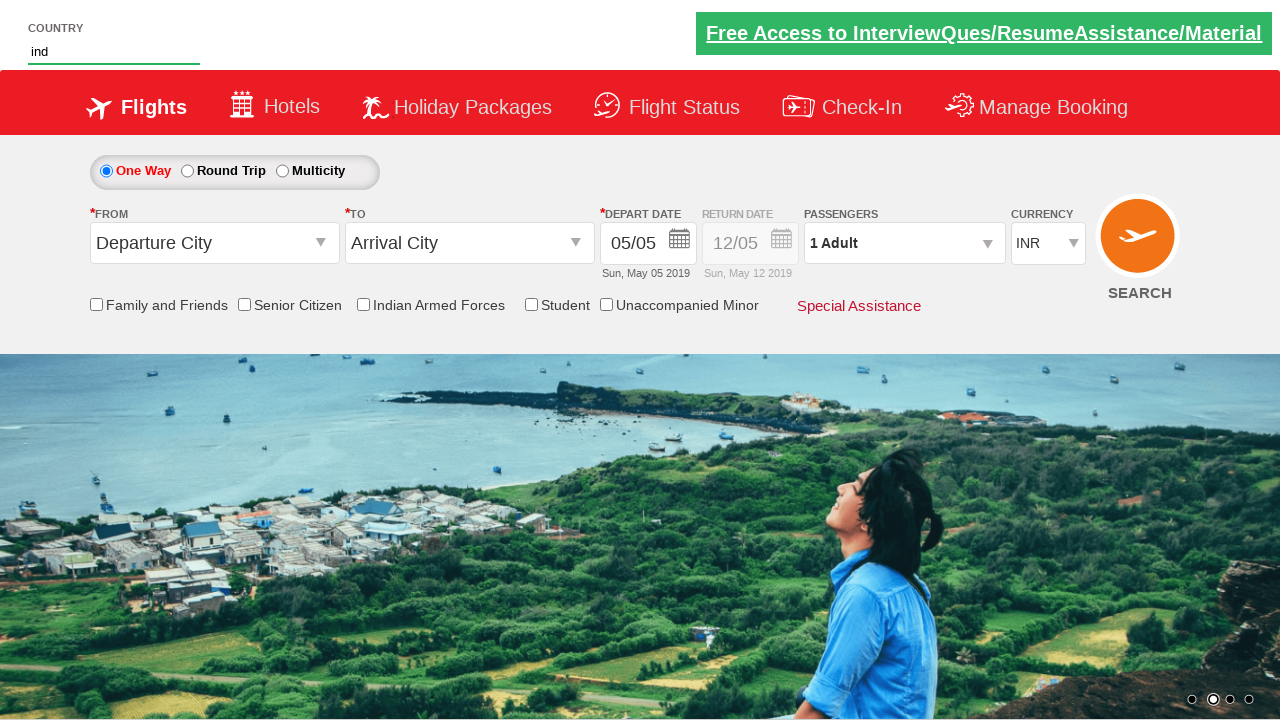

Autocomplete suggestions dropdown appeared
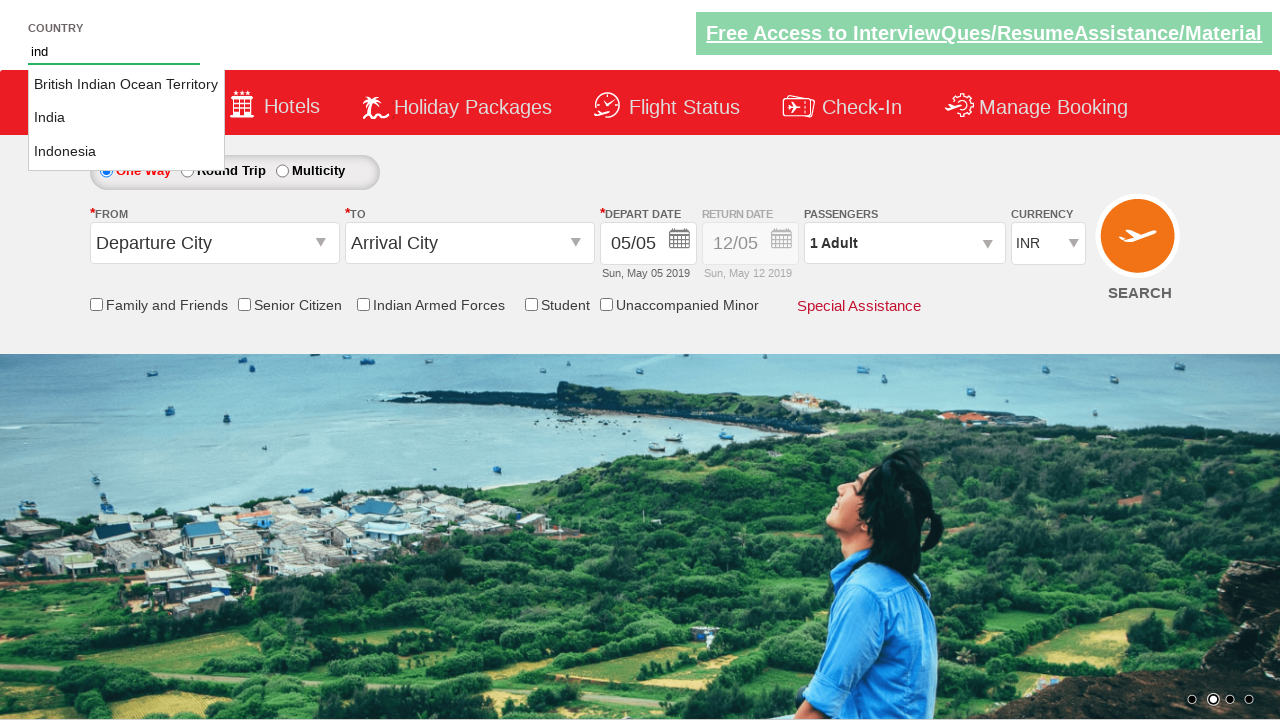

Located all suggestion options
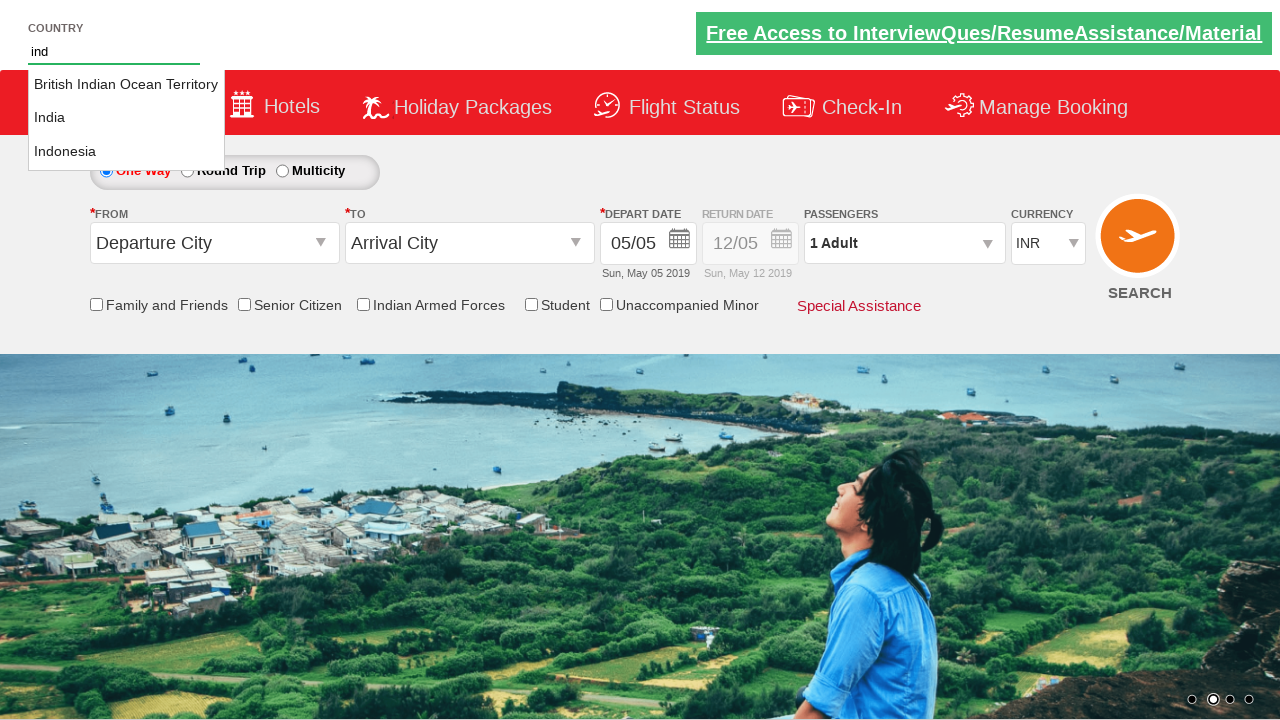

Found 3 suggestion options
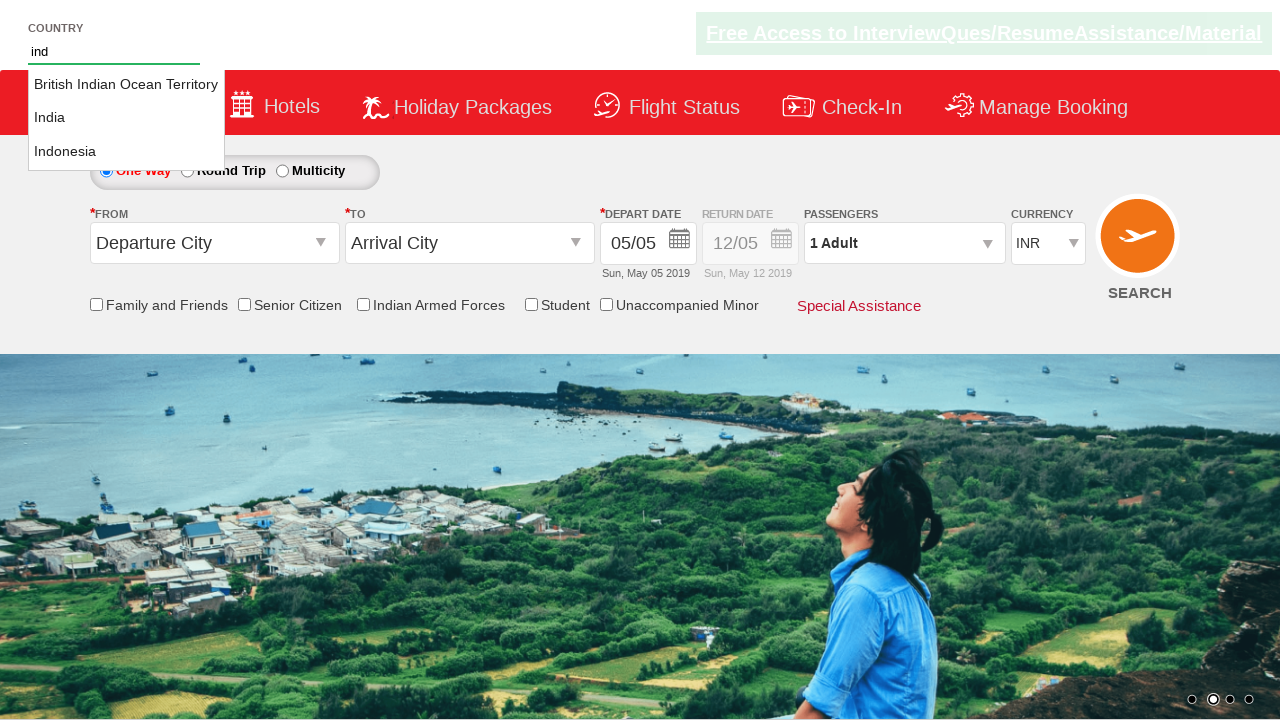

Selected 'India' from autosuggest dropdown at (126, 118) on li.ui-menu-item a >> nth=1
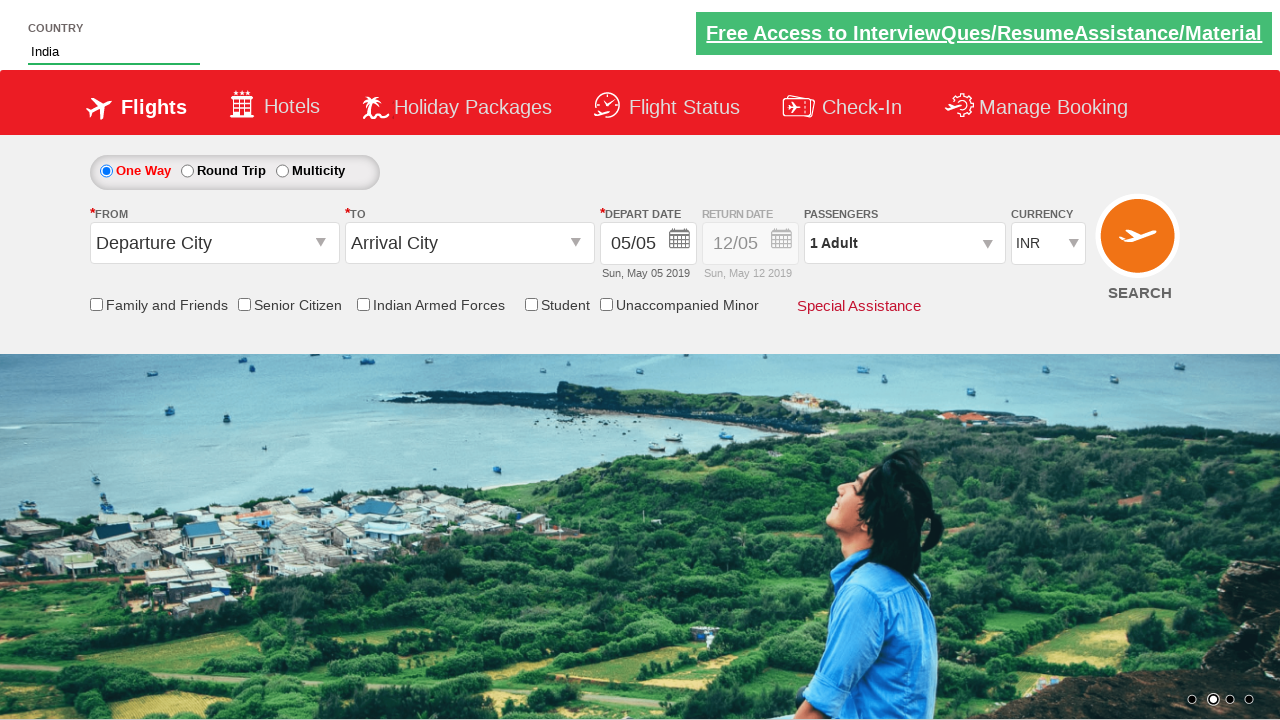

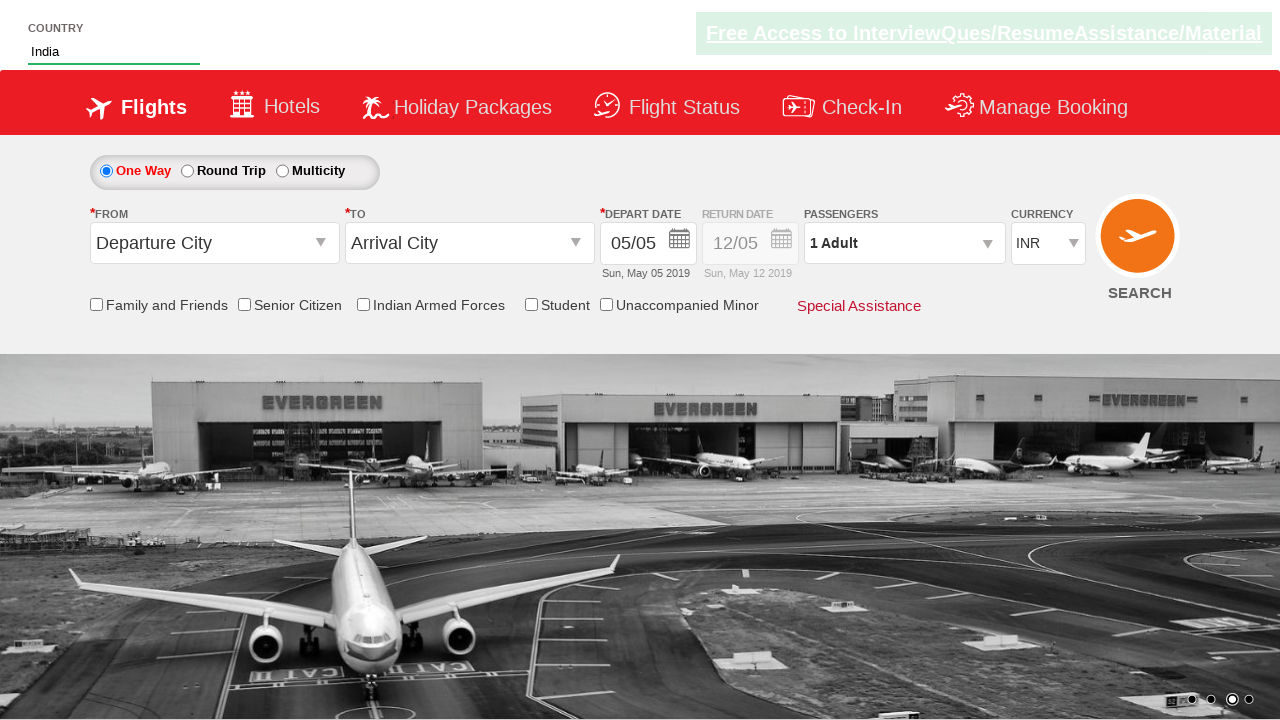